Tests drag and drop functionality on a dynamic page by dragging three elements (angular, mongo, node) to a drop area

Starting URL: https://demo.automationtesting.in/Dynamic.html

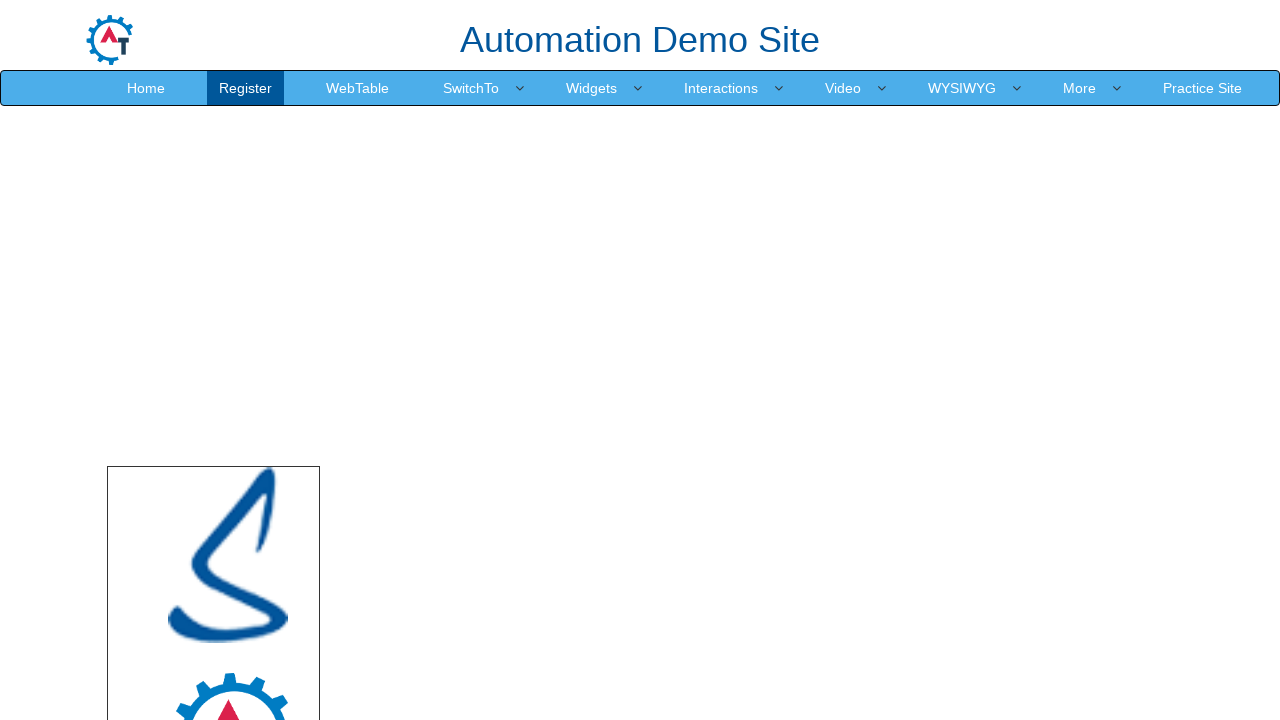

Located the drop area element
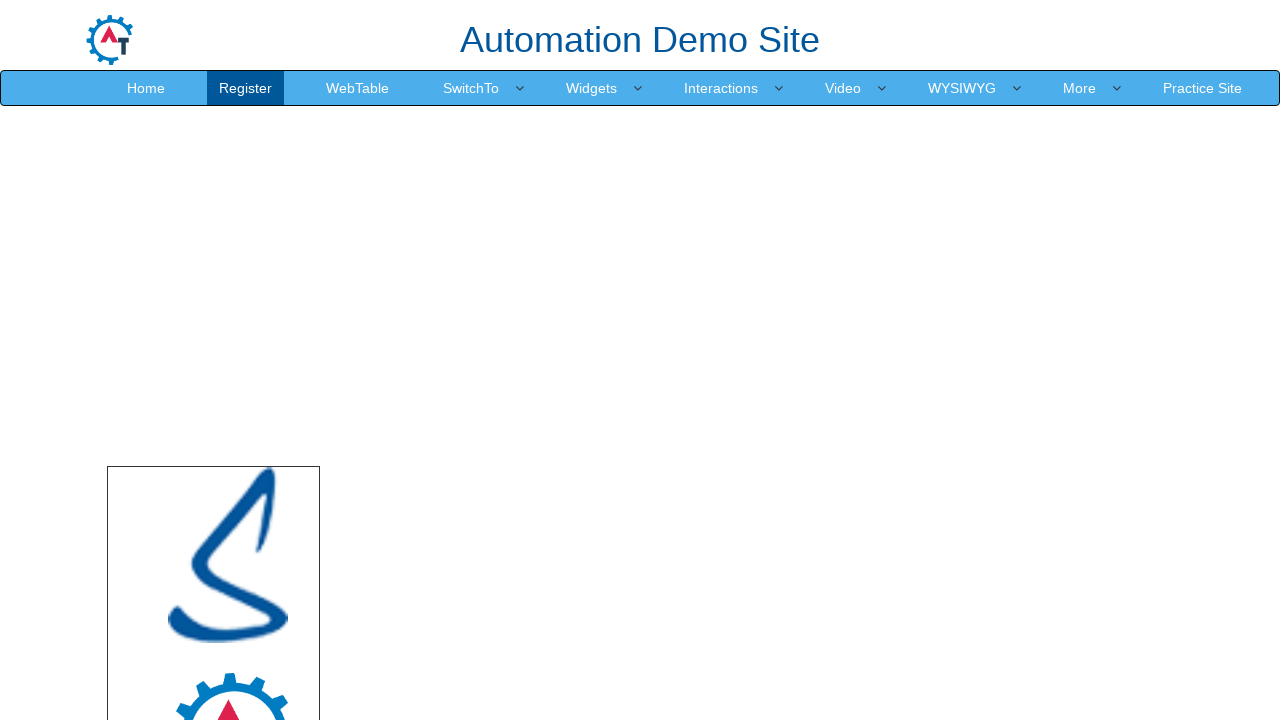

Located the angular element
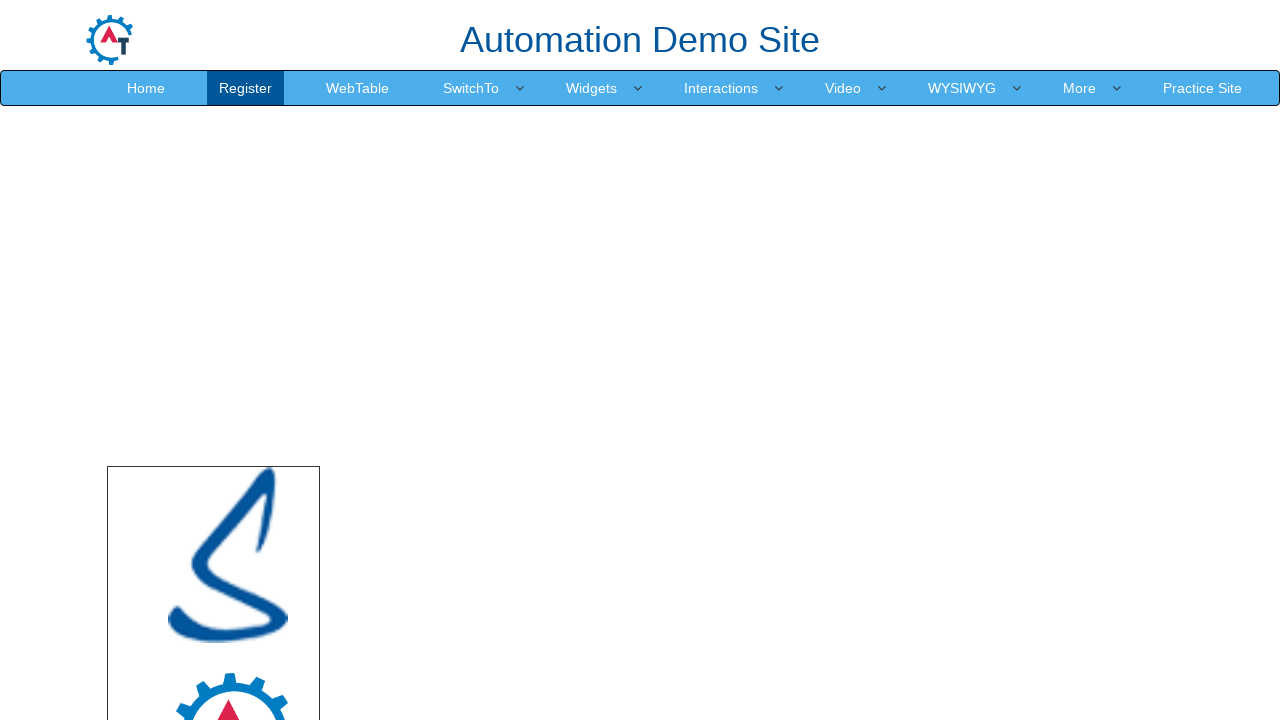

Dragged angular element to drop area at (747, 545)
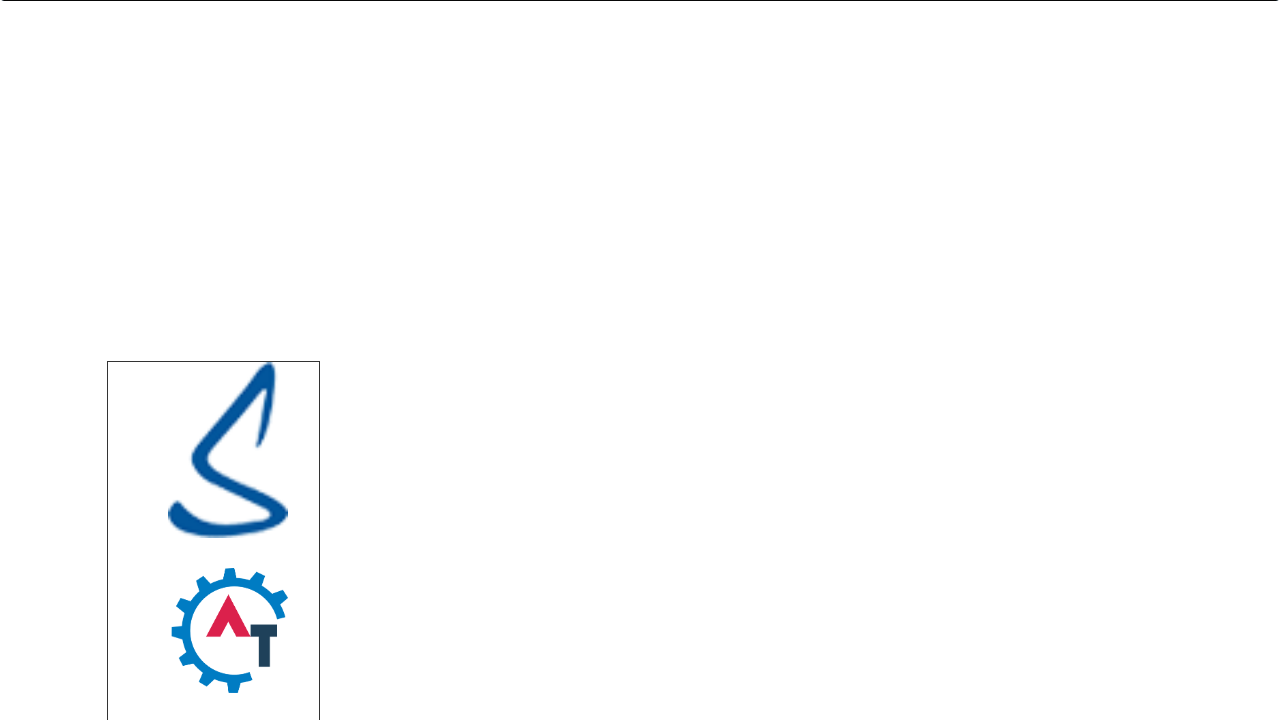

Waited 500ms for drag operation to complete
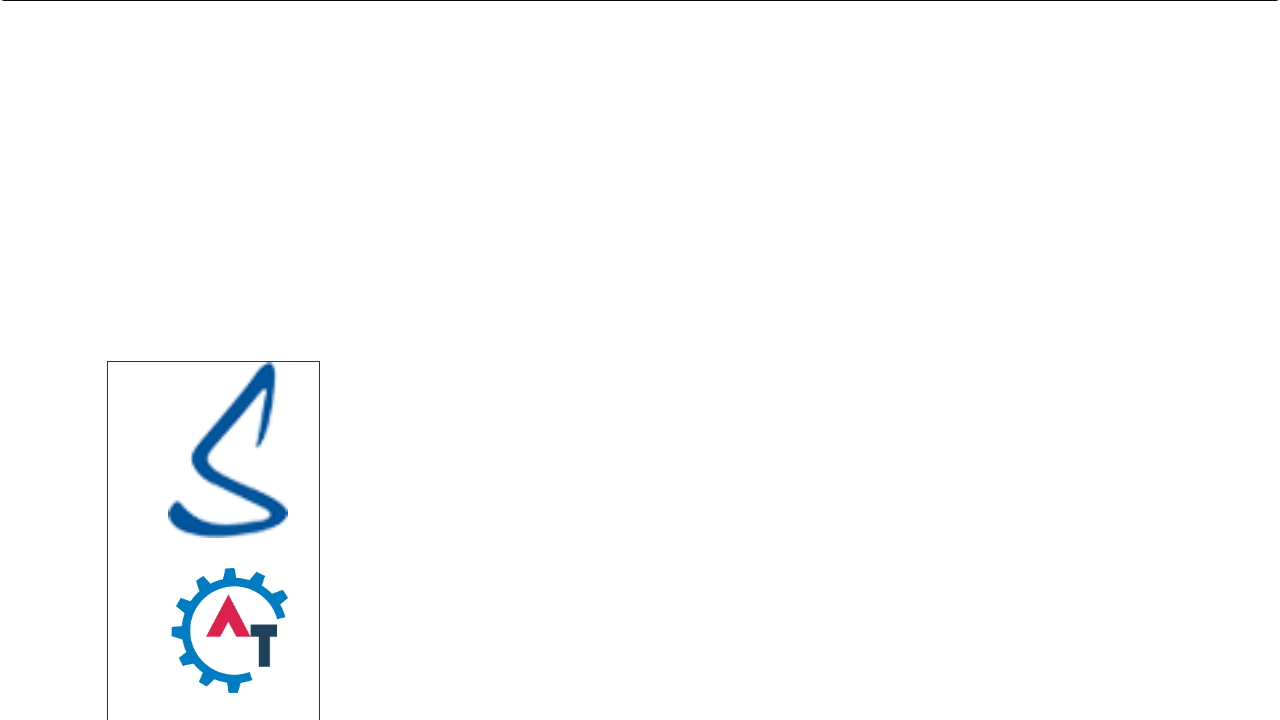

Located the mongo element
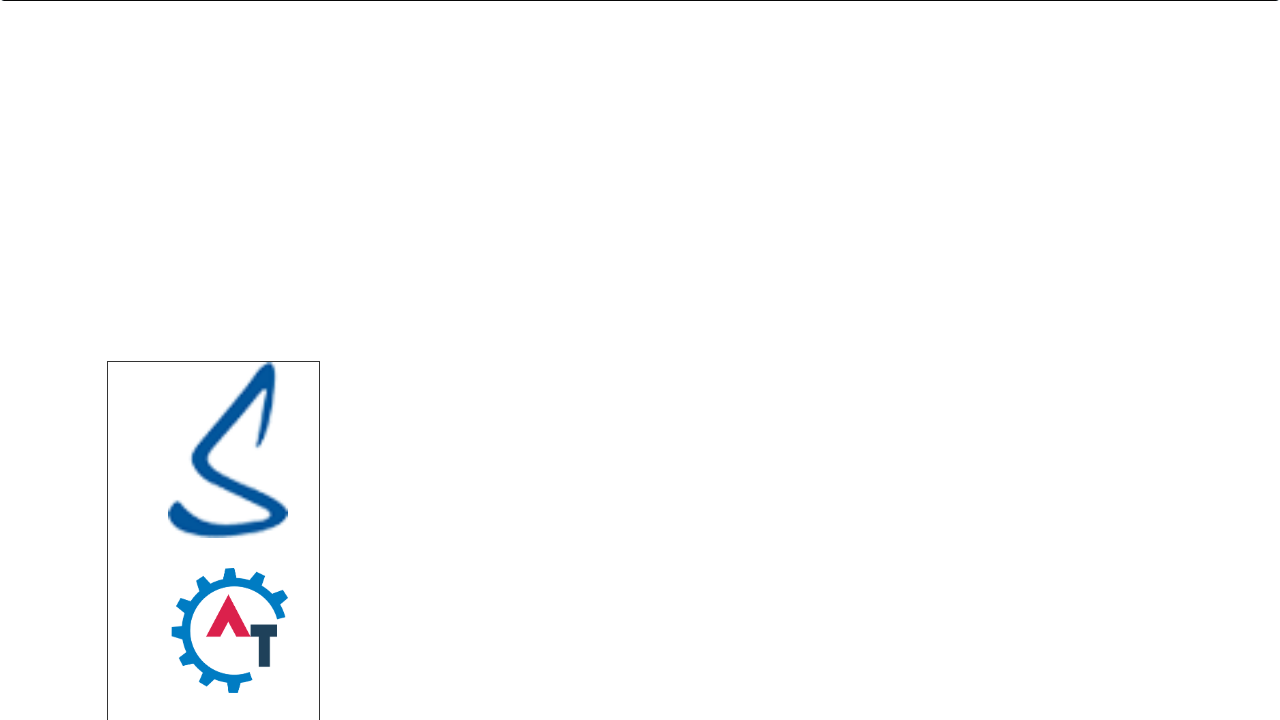

Dragged mongo element to drop area at (747, 545)
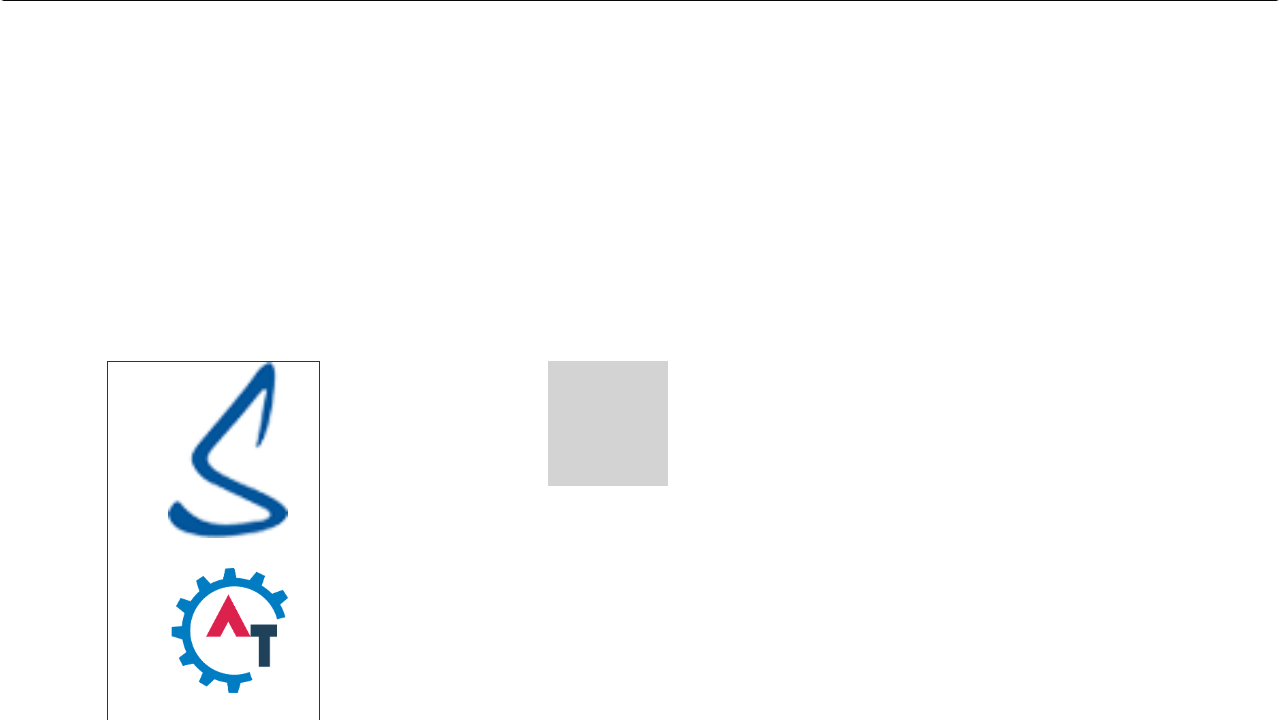

Waited 500ms for drag operation to complete
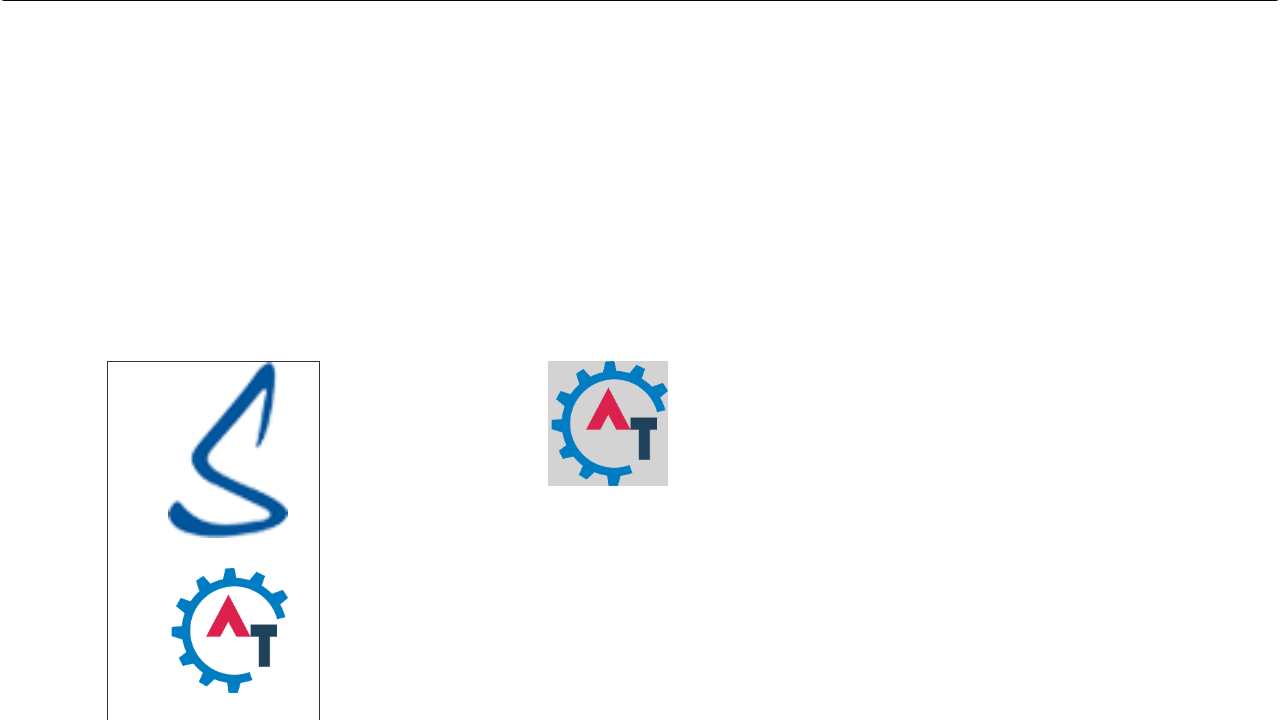

Located the node element
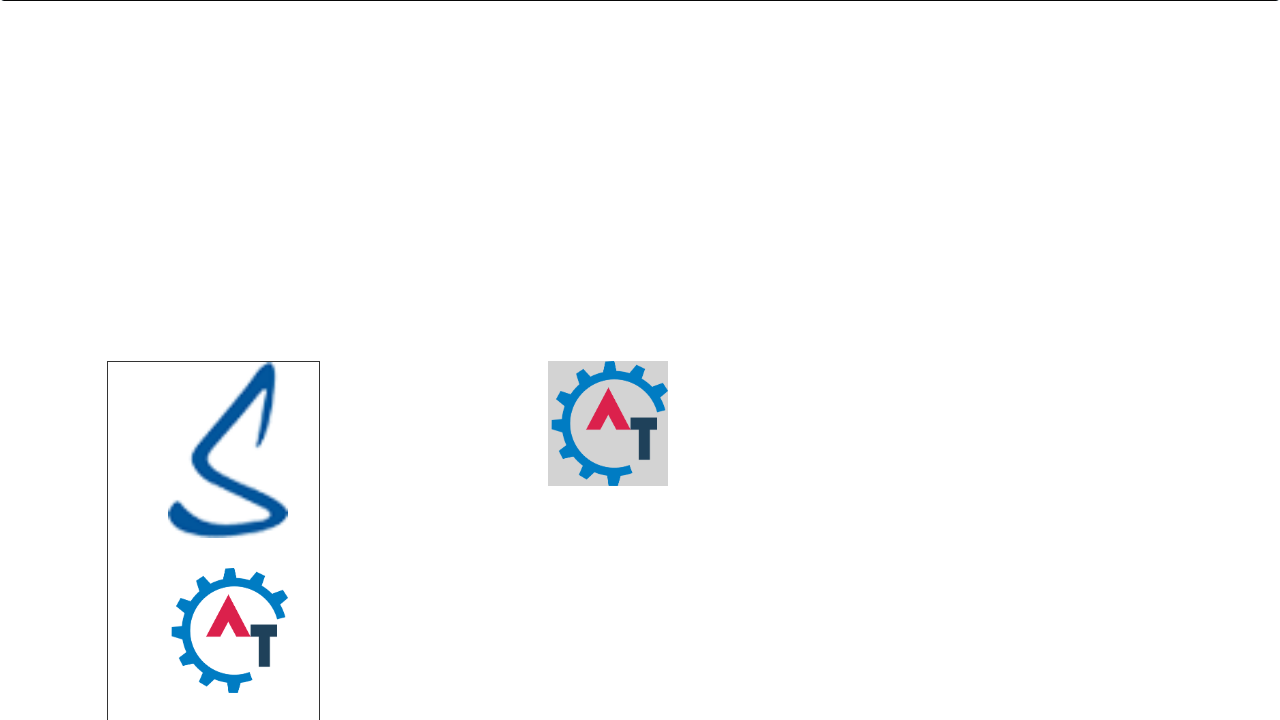

Dragged node element to drop area at (747, 176)
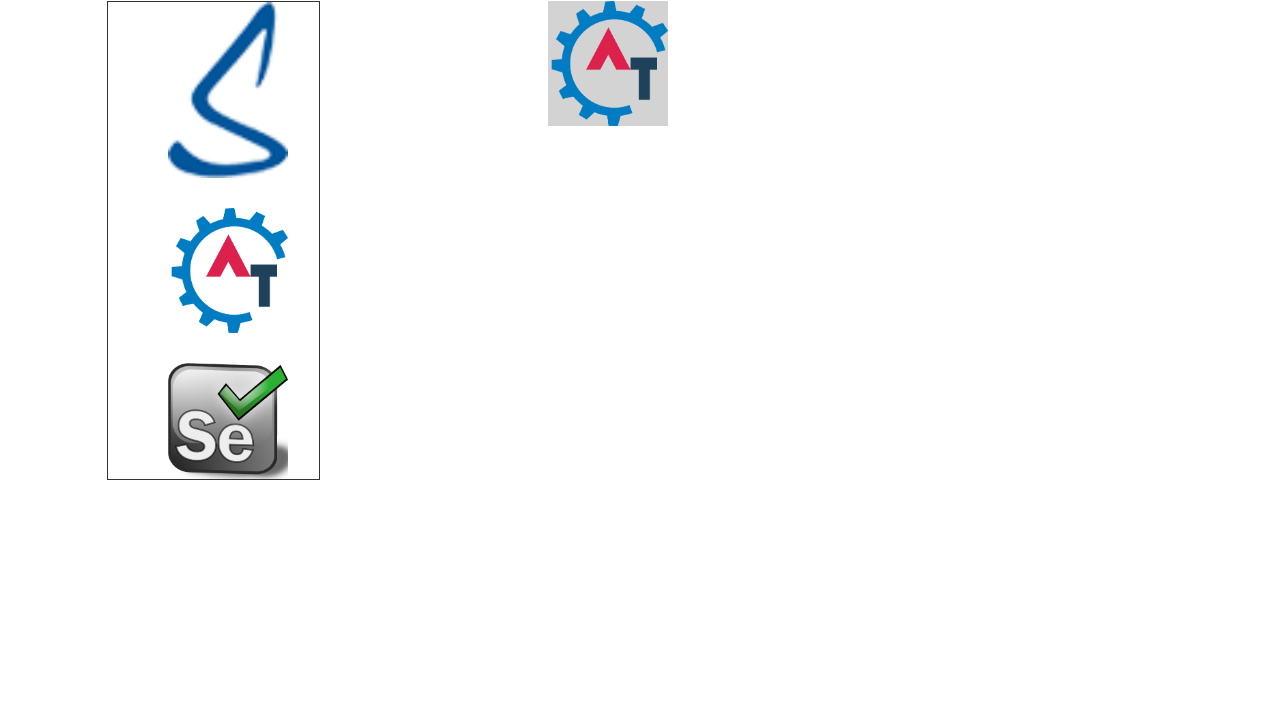

Waited 500ms for drag operation to complete
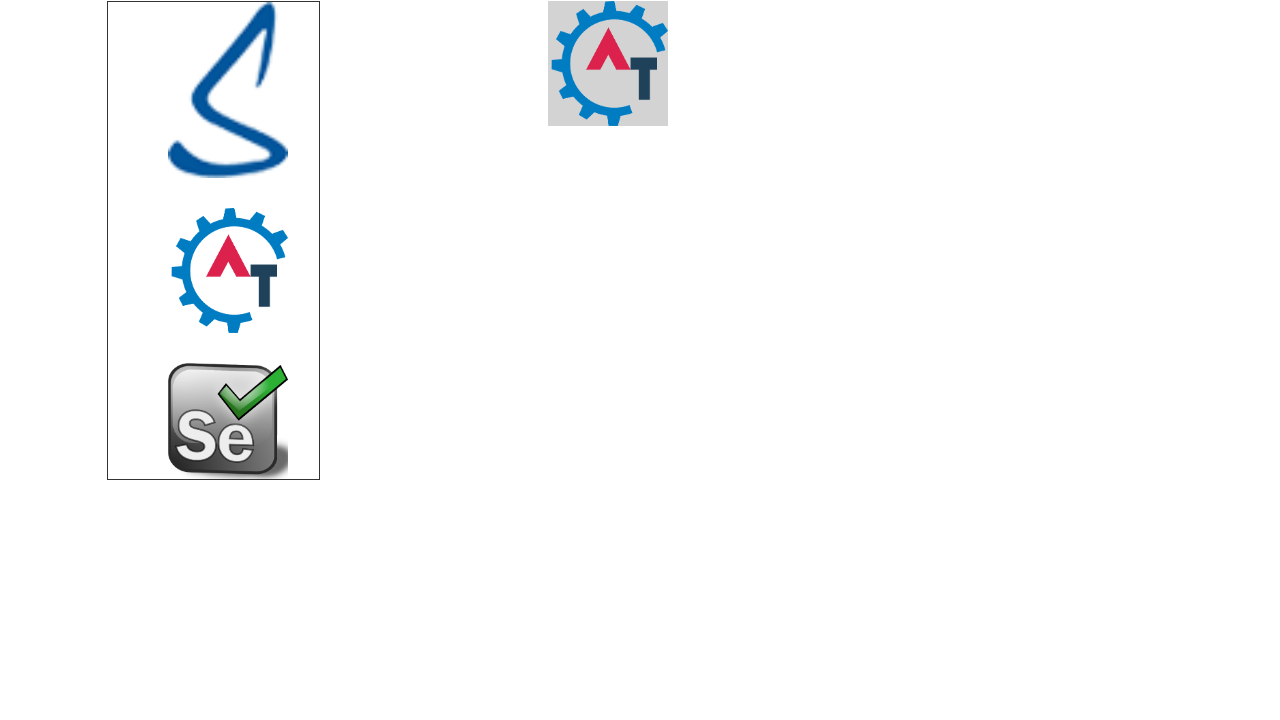

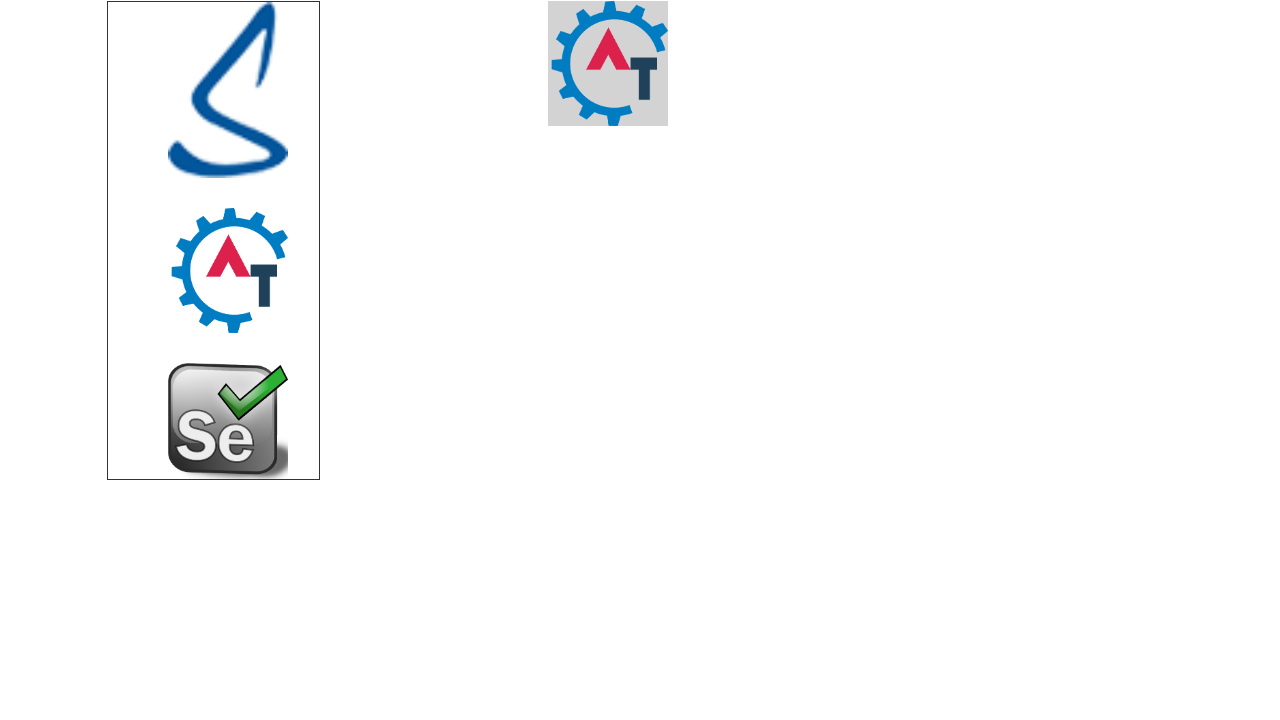